Tests dropdown selection by clicking the dropdown and selecting an option

Starting URL: https://rahulshettyacademy.com/AutomationPractice/

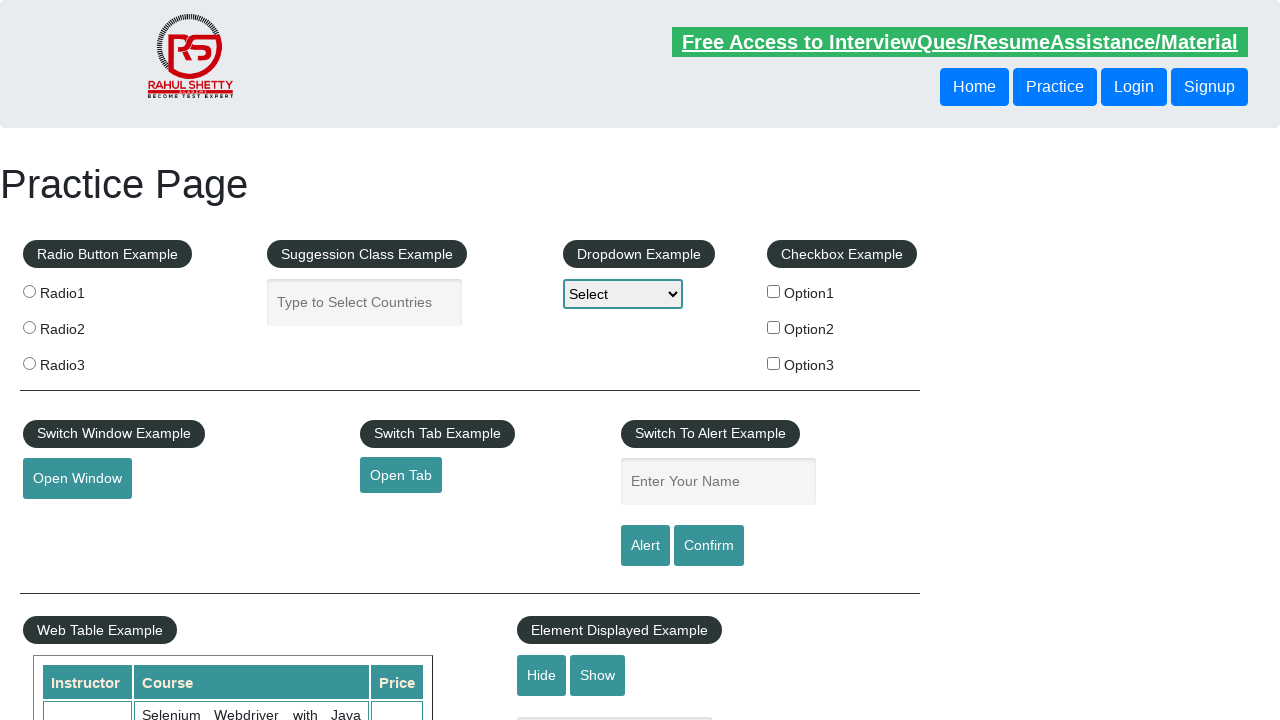

Clicked dropdown menu at (623, 294) on select#dropdown-class-example
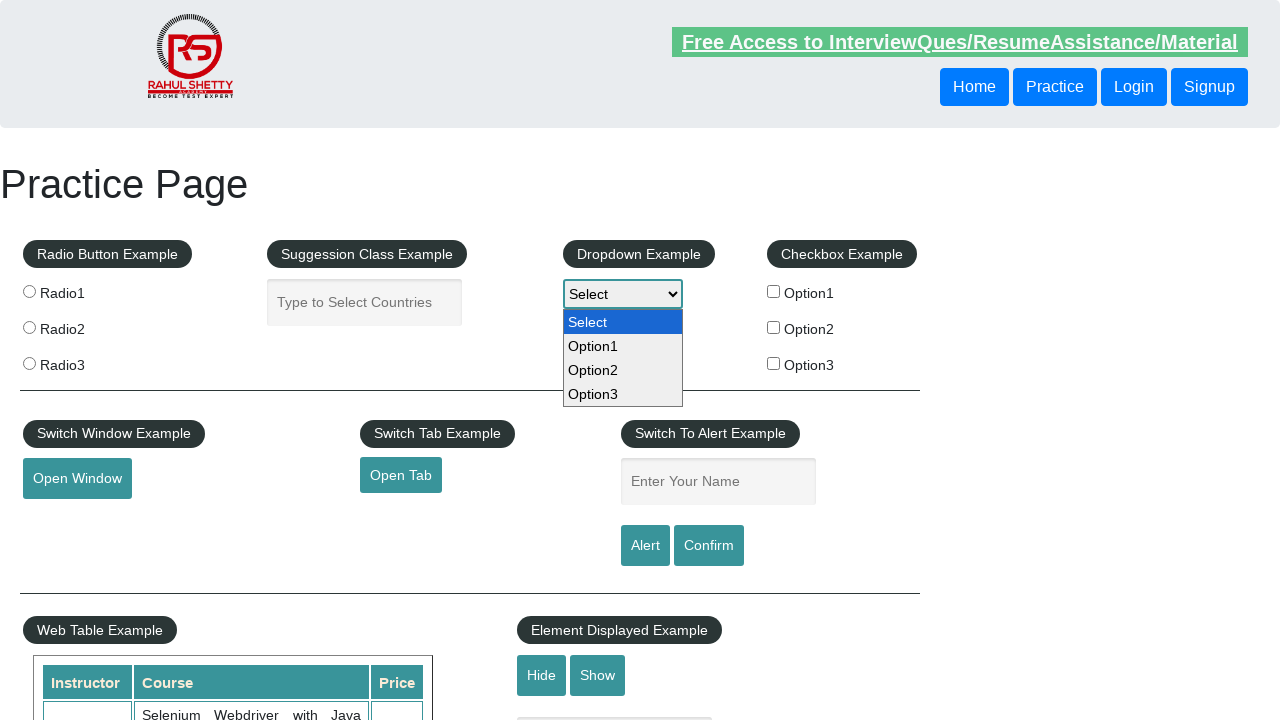

Pressed ArrowDown to navigate dropdown options
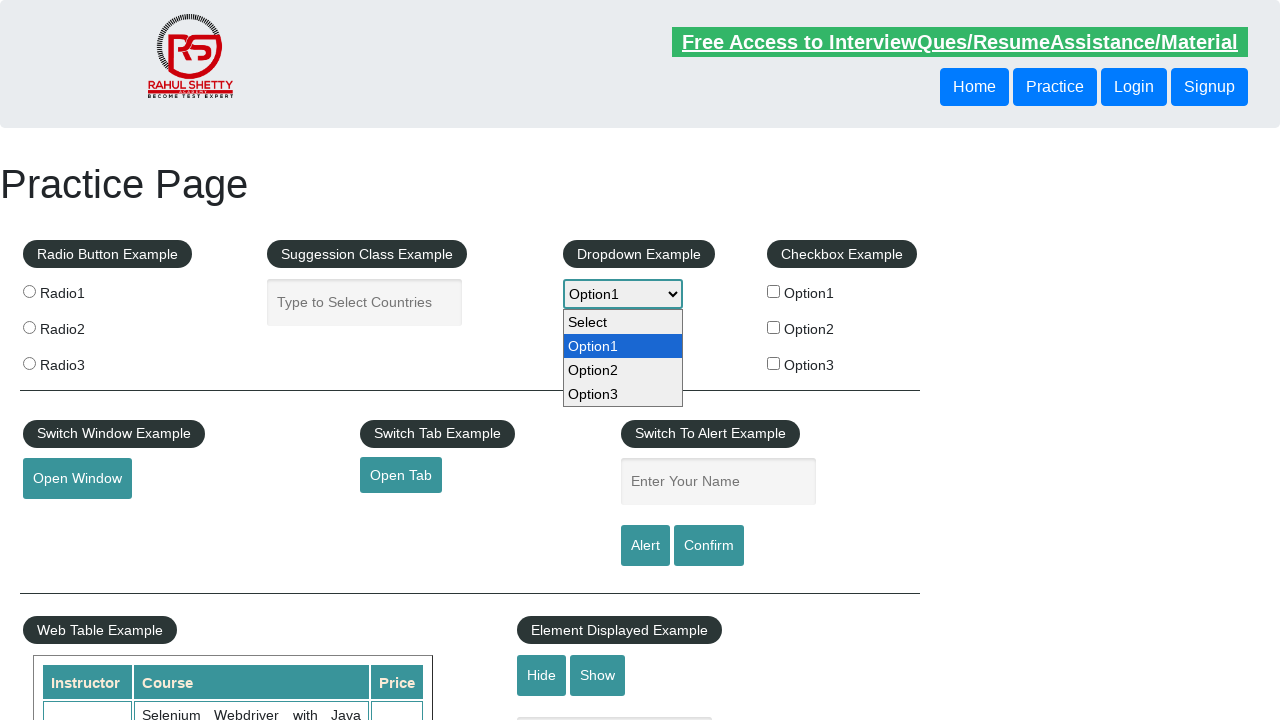

Pressed ArrowDown again to move to next option
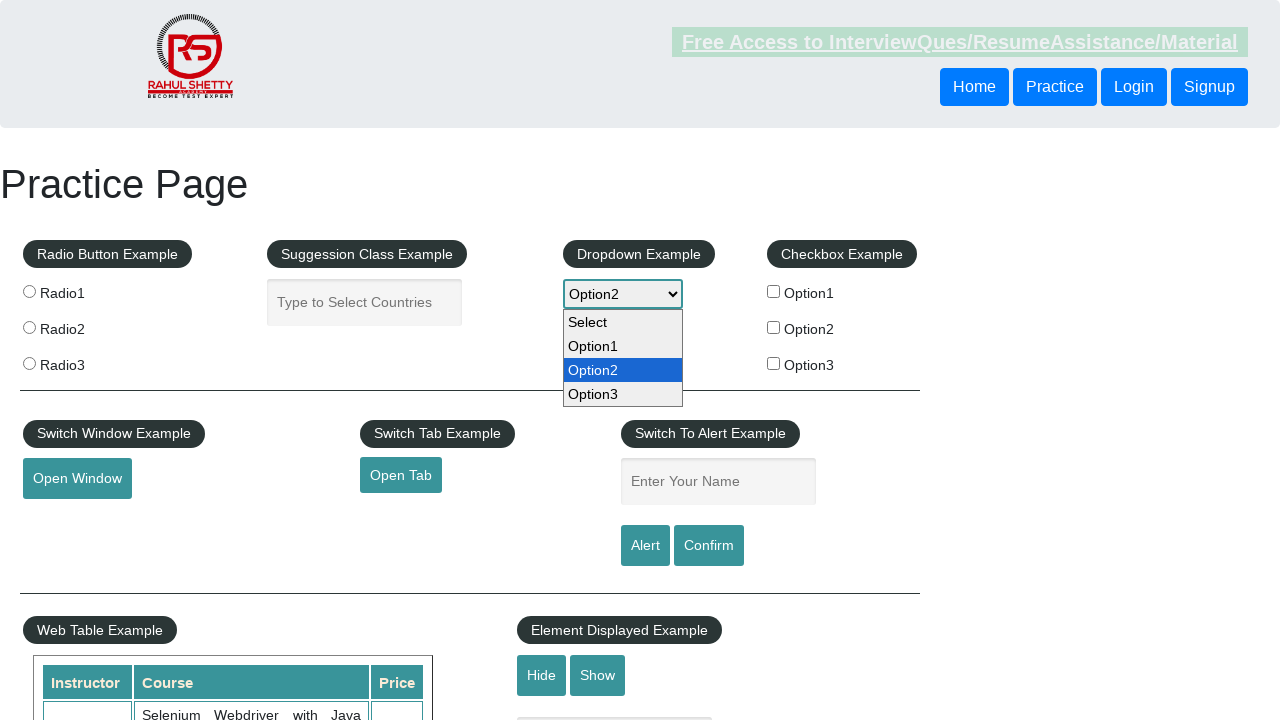

Pressed Enter to select the highlighted dropdown option
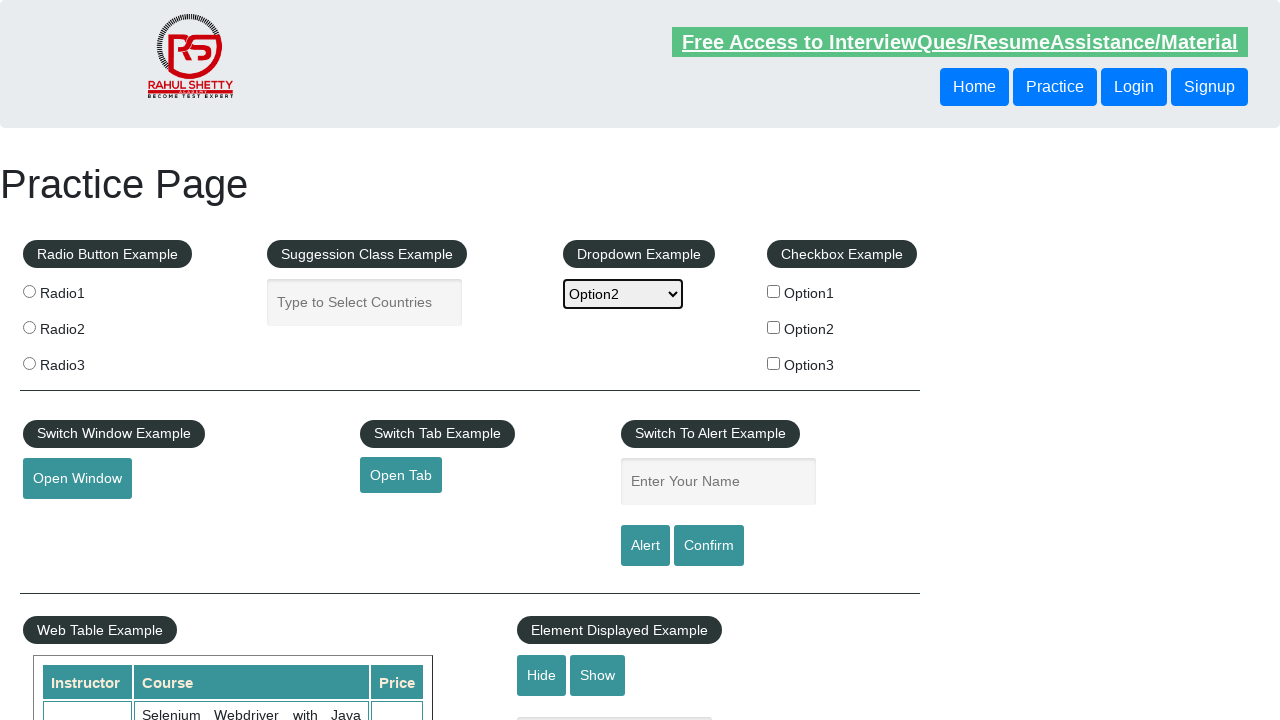

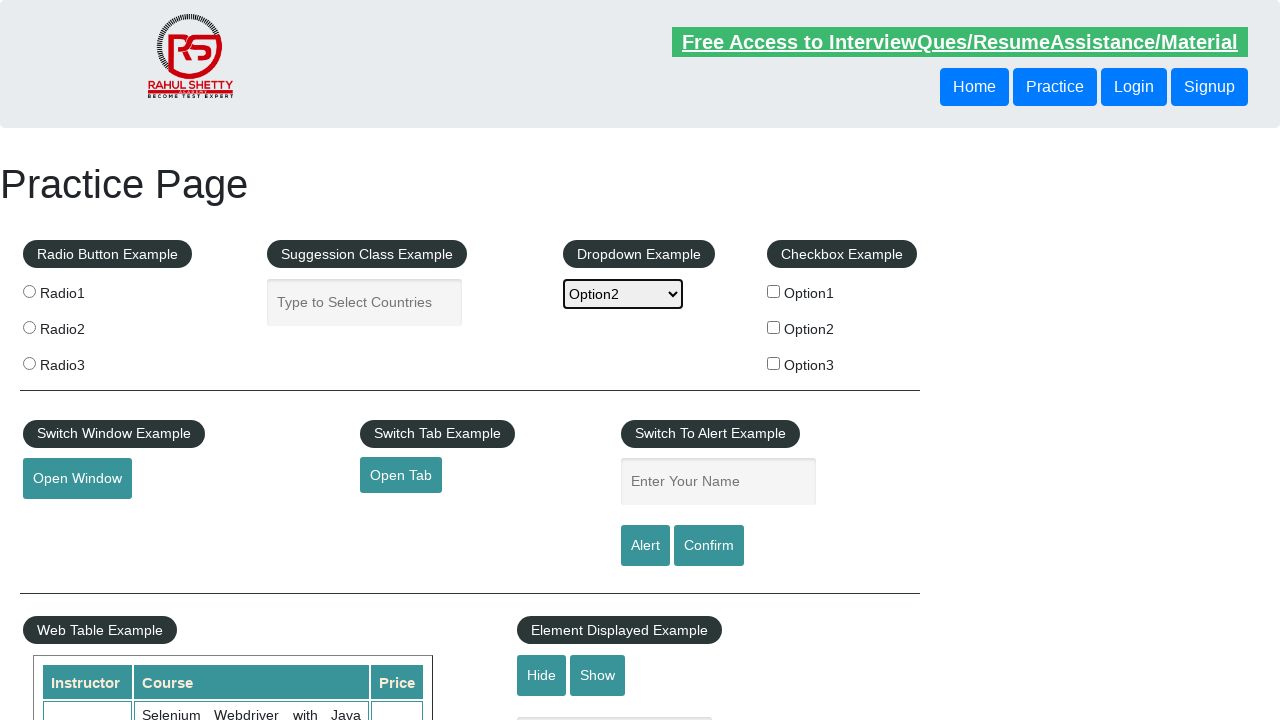